Tests drag and drop functionality by dragging an element and dropping it onto a target drop zone on the DemoQA droppable page.

Starting URL: https://demoqa.com/droppable

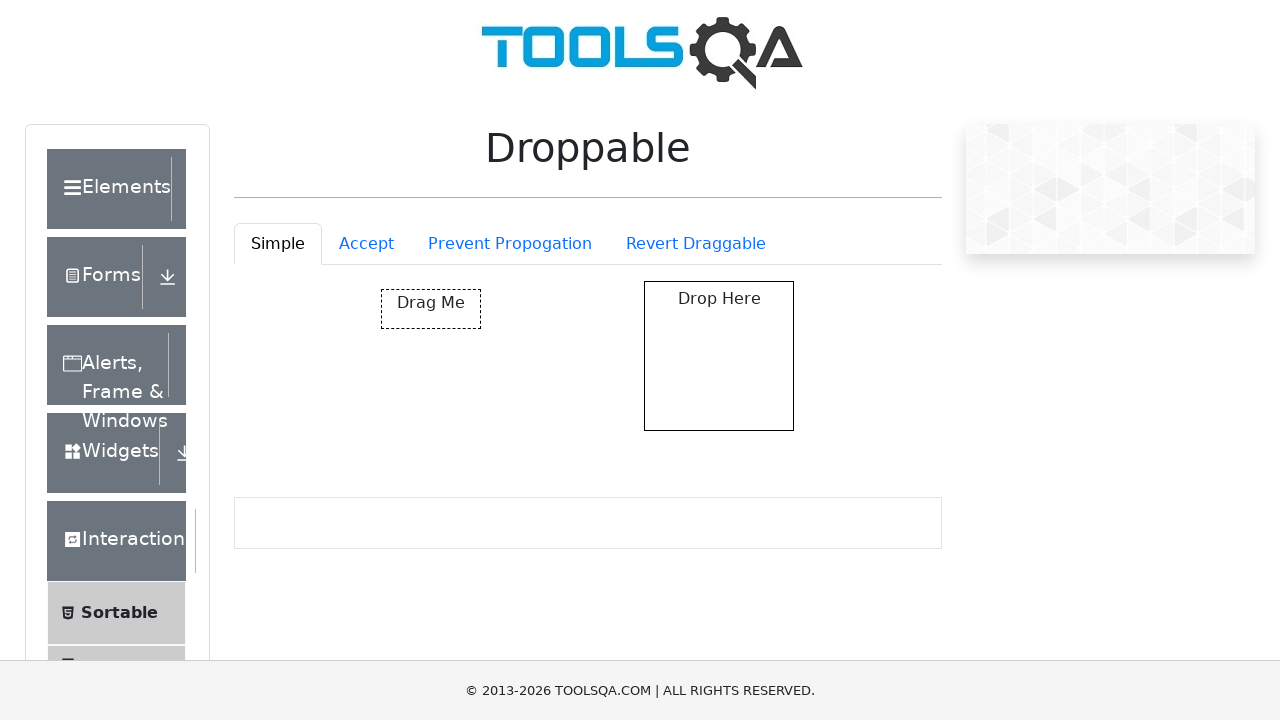

Waited for draggable element to be visible
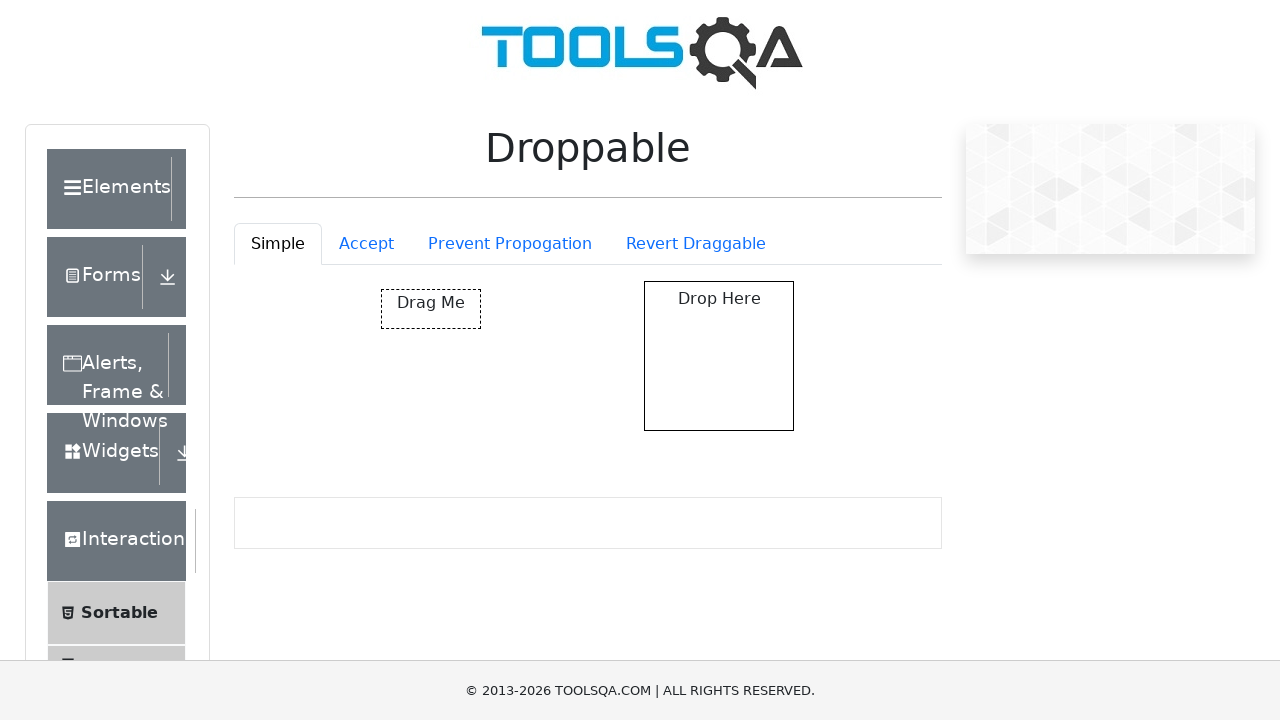

Waited for droppable target zone to be visible
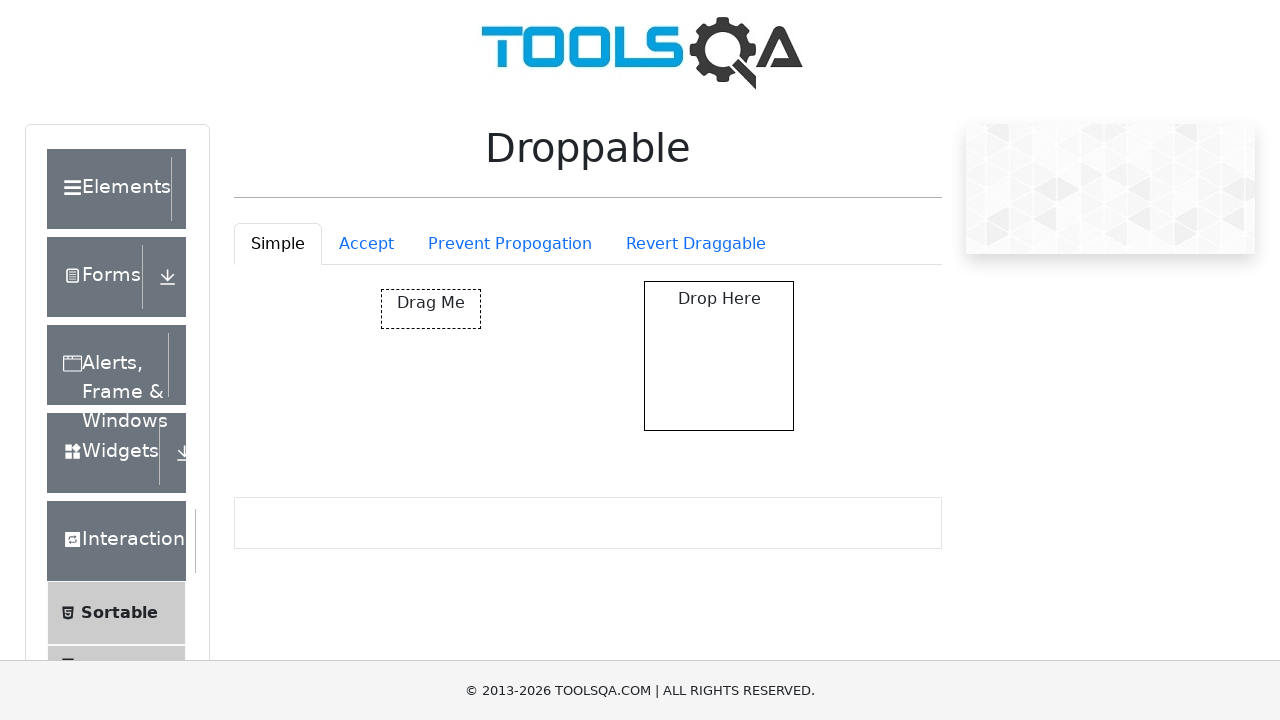

Dragged element from draggable zone and dropped it onto the droppable target zone at (719, 356)
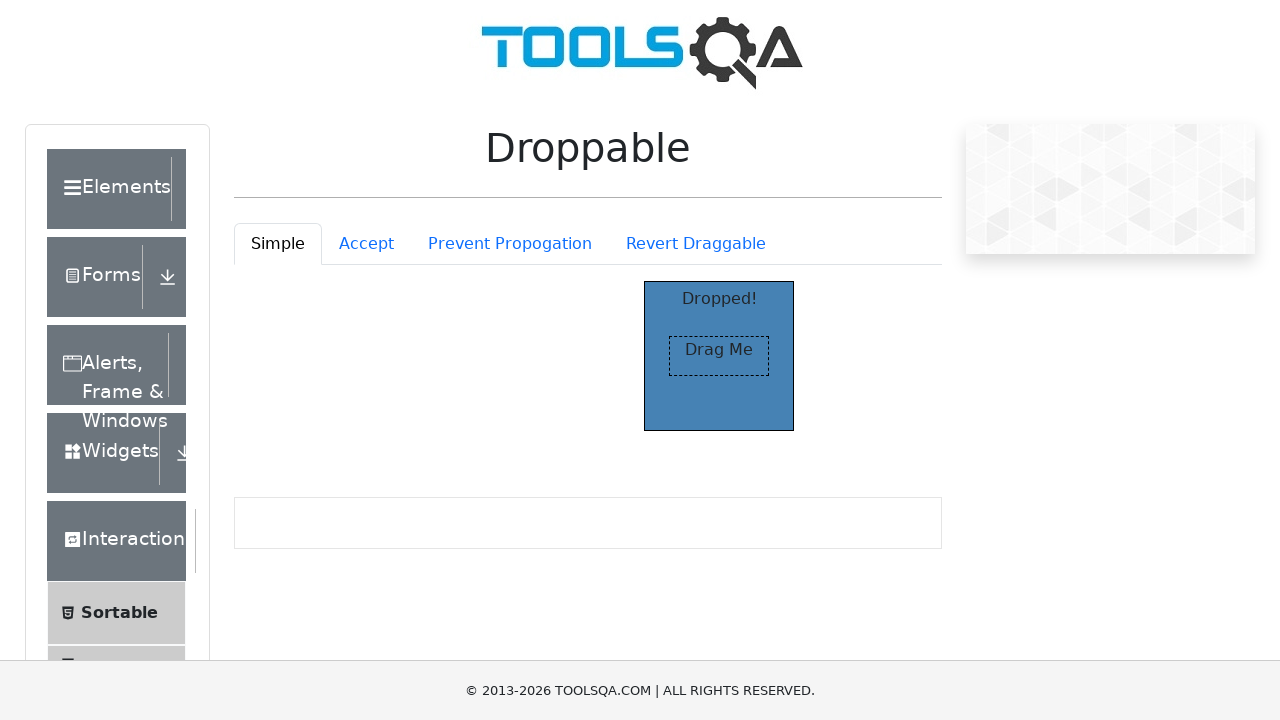

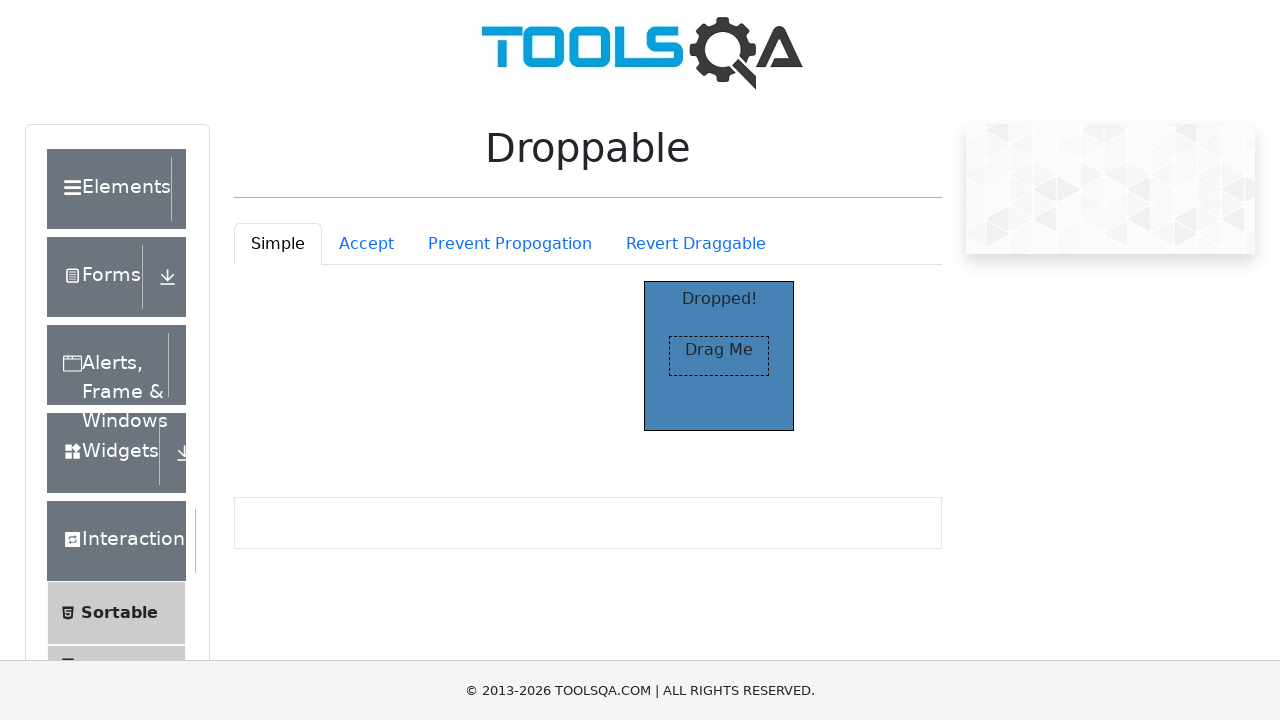